Tests basic browser navigation functionality by refreshing the page, navigating back, and then navigating forward on the VWO website.

Starting URL: https://vwo.com/

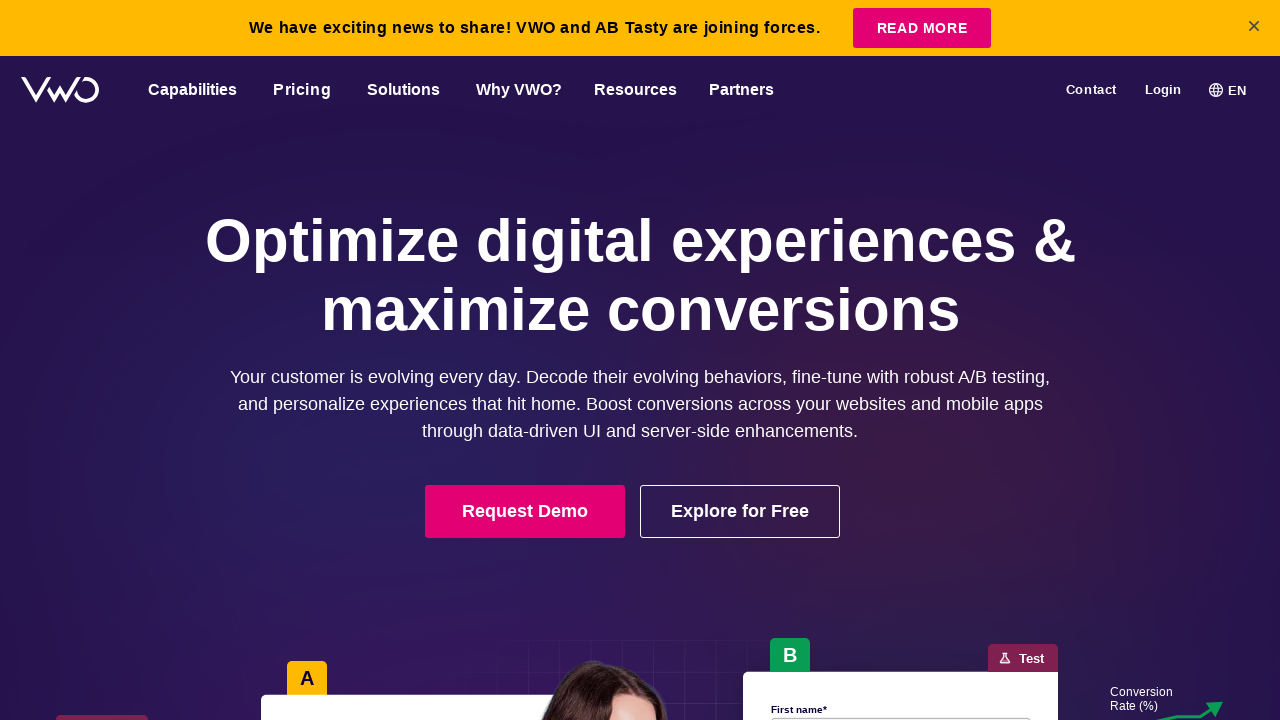

Refreshed the VWO website page
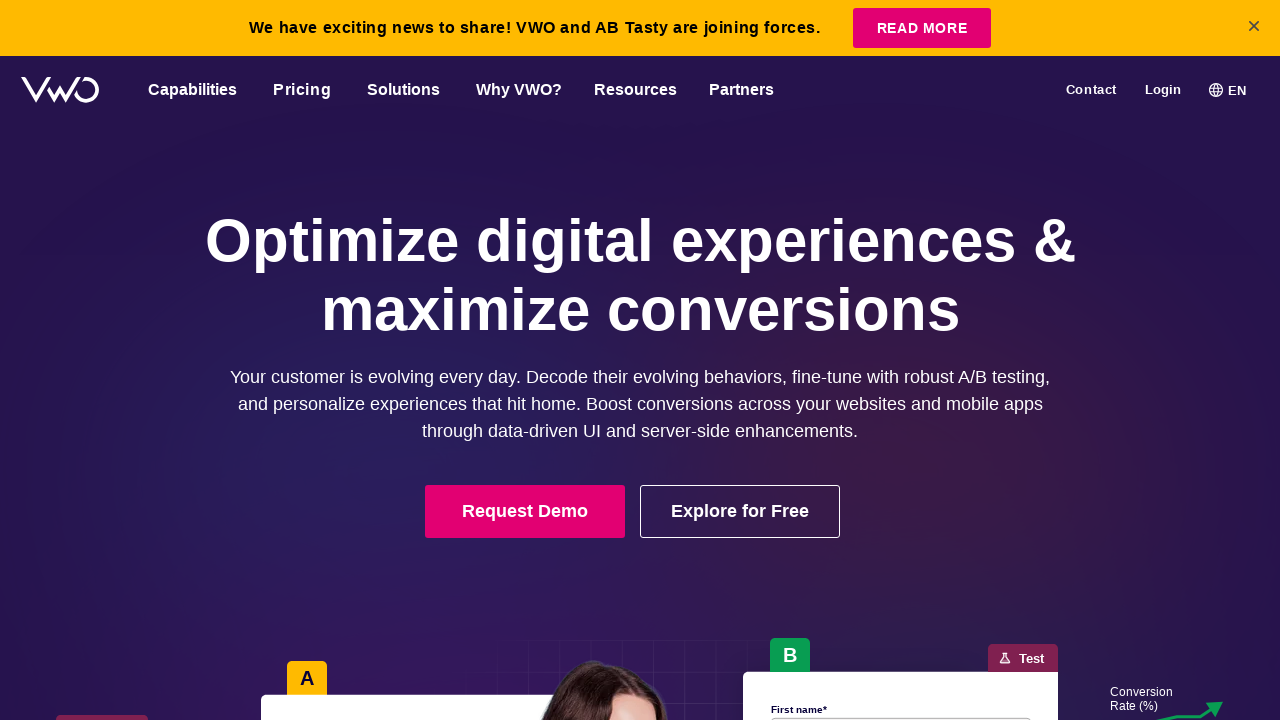

Navigated back in browser history
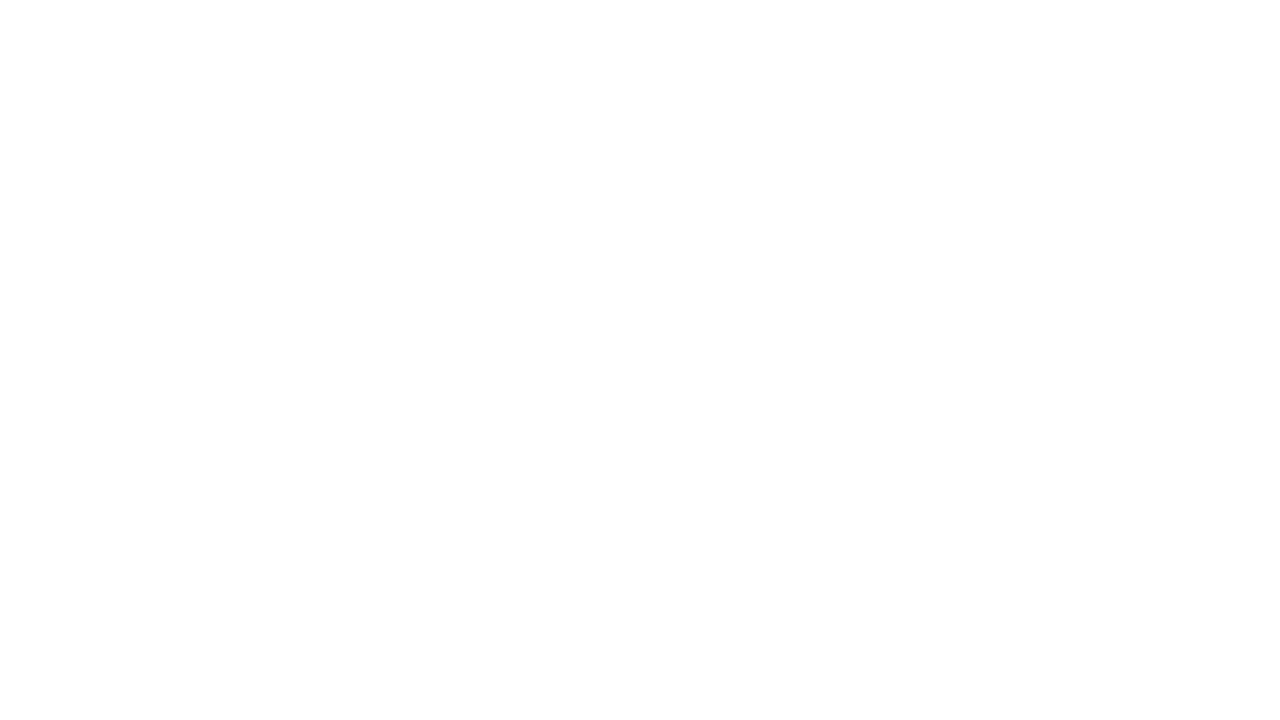

Navigated forward in browser history
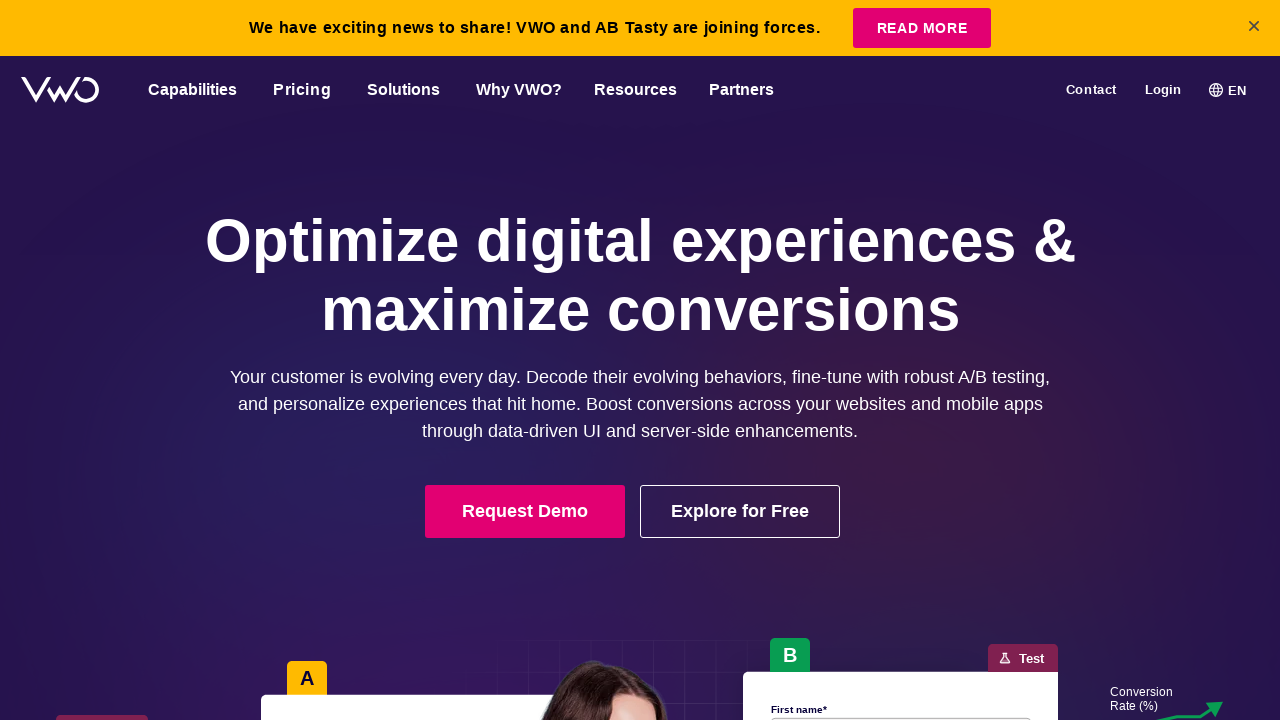

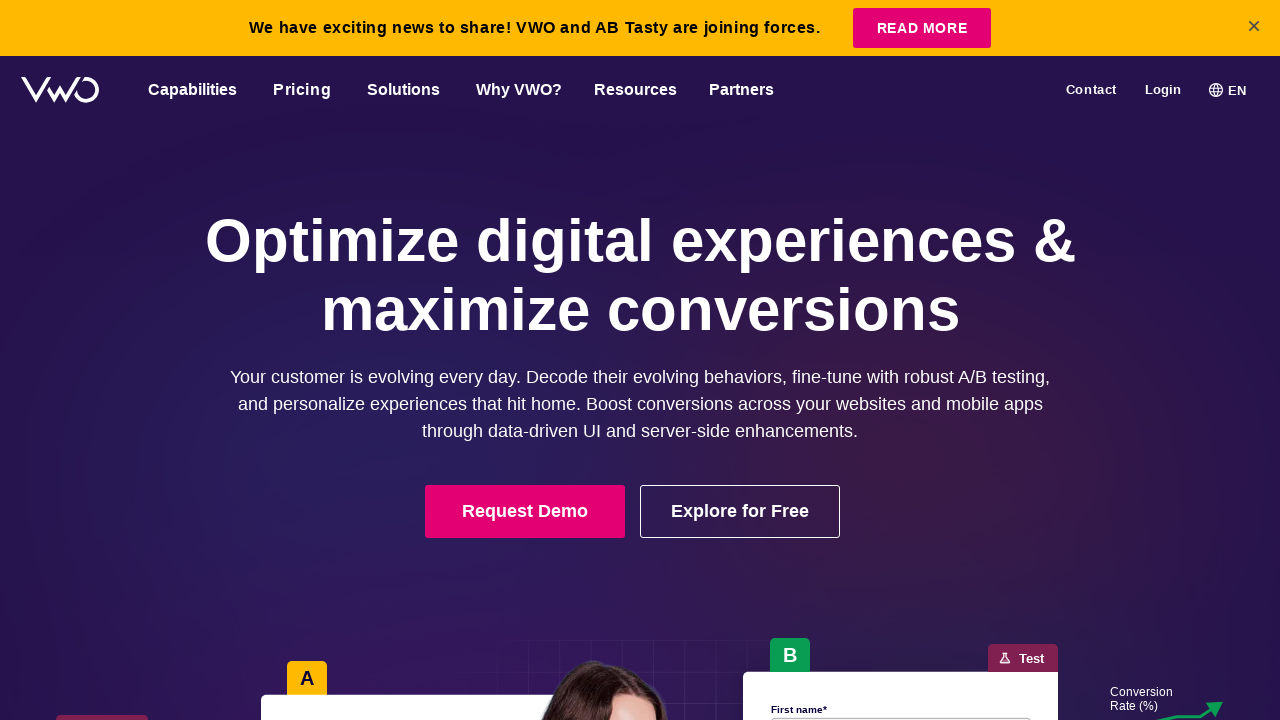